Tests element highlighting functionality by navigating to a large page and visually highlighting a specific element using JavaScript to modify its CSS style with a red dashed border.

Starting URL: http://the-internet.herokuapp.com/large

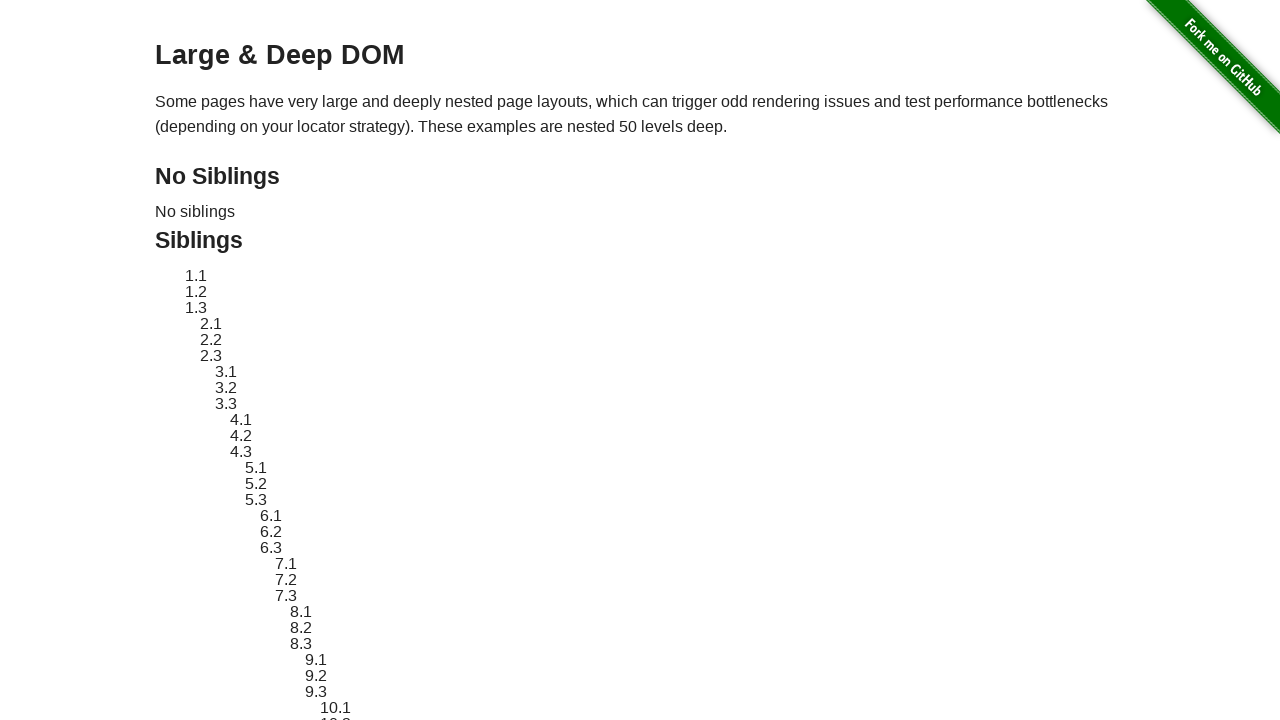

Navigated to the large page at http://the-internet.herokuapp.com/large
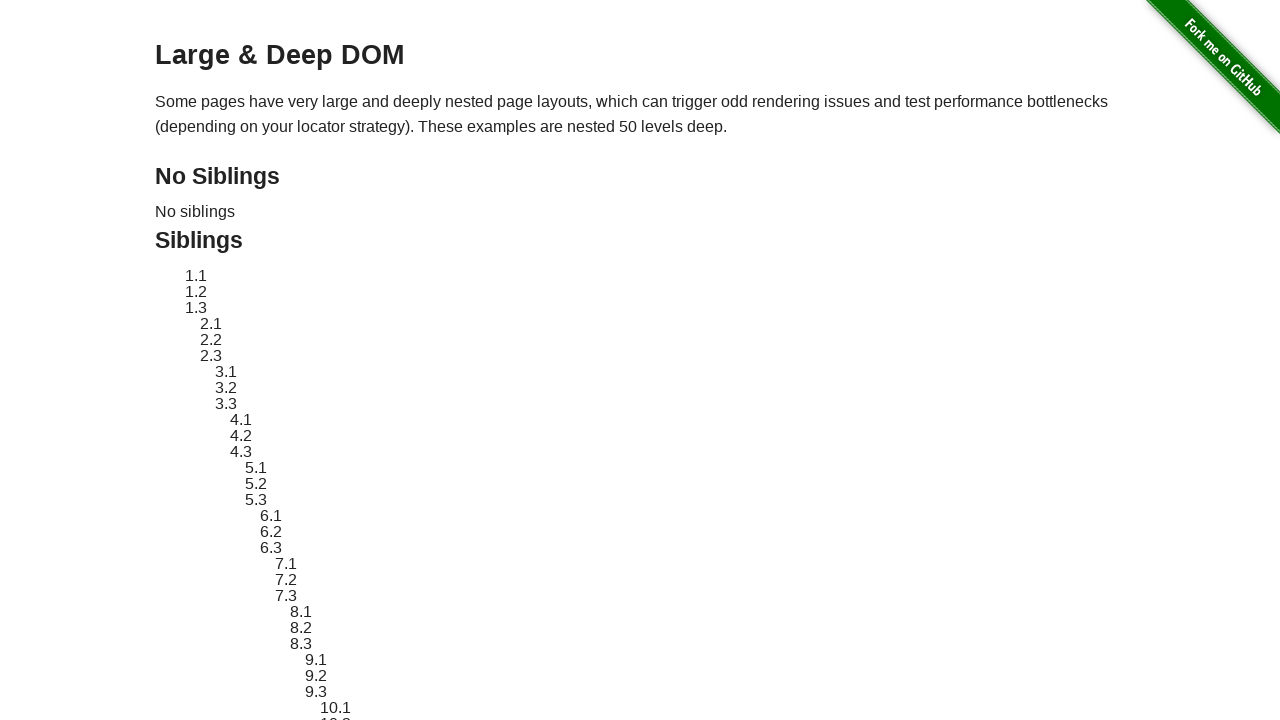

Located target element with ID 'sibling-2.3'
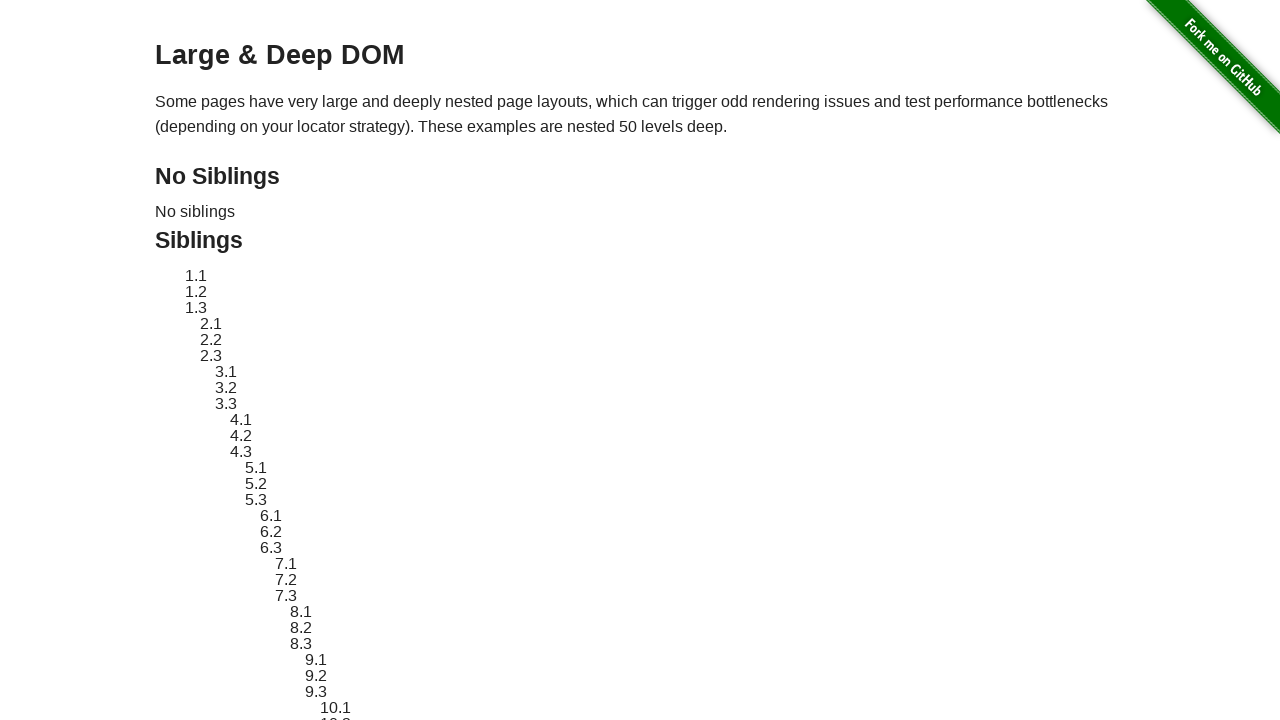

Element became visible
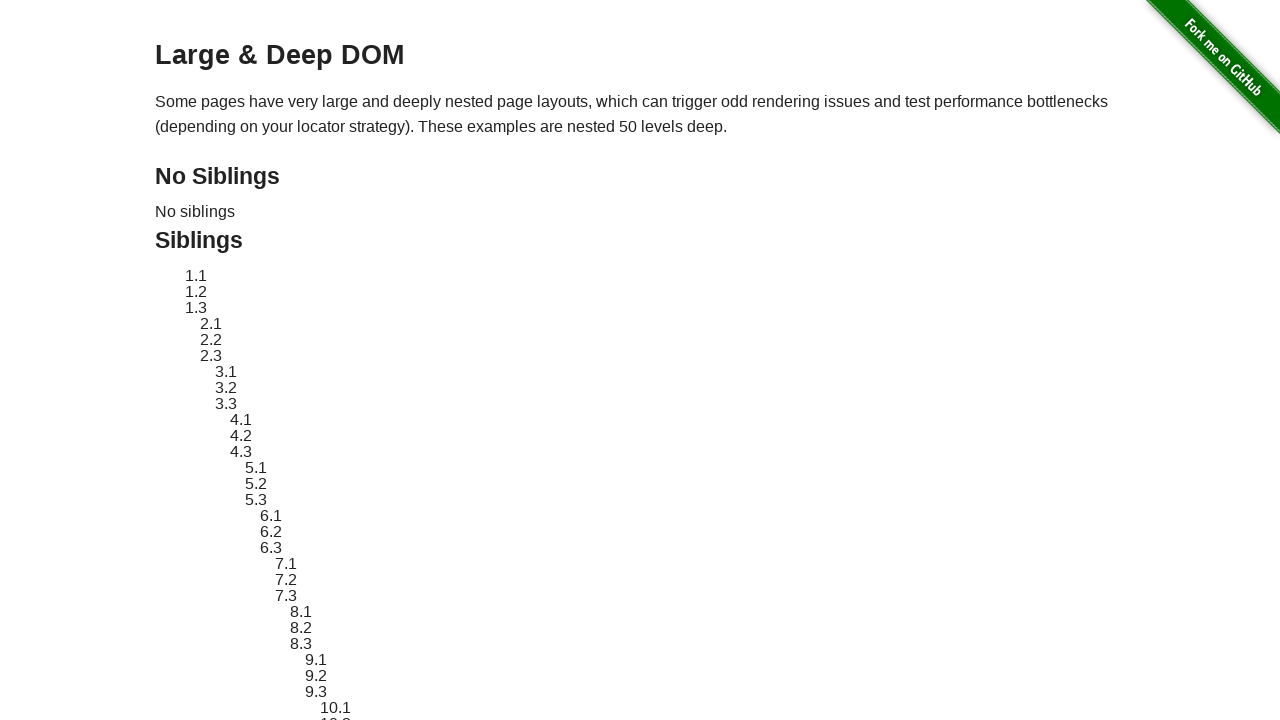

Applied red dashed border CSS styling to highlight the element
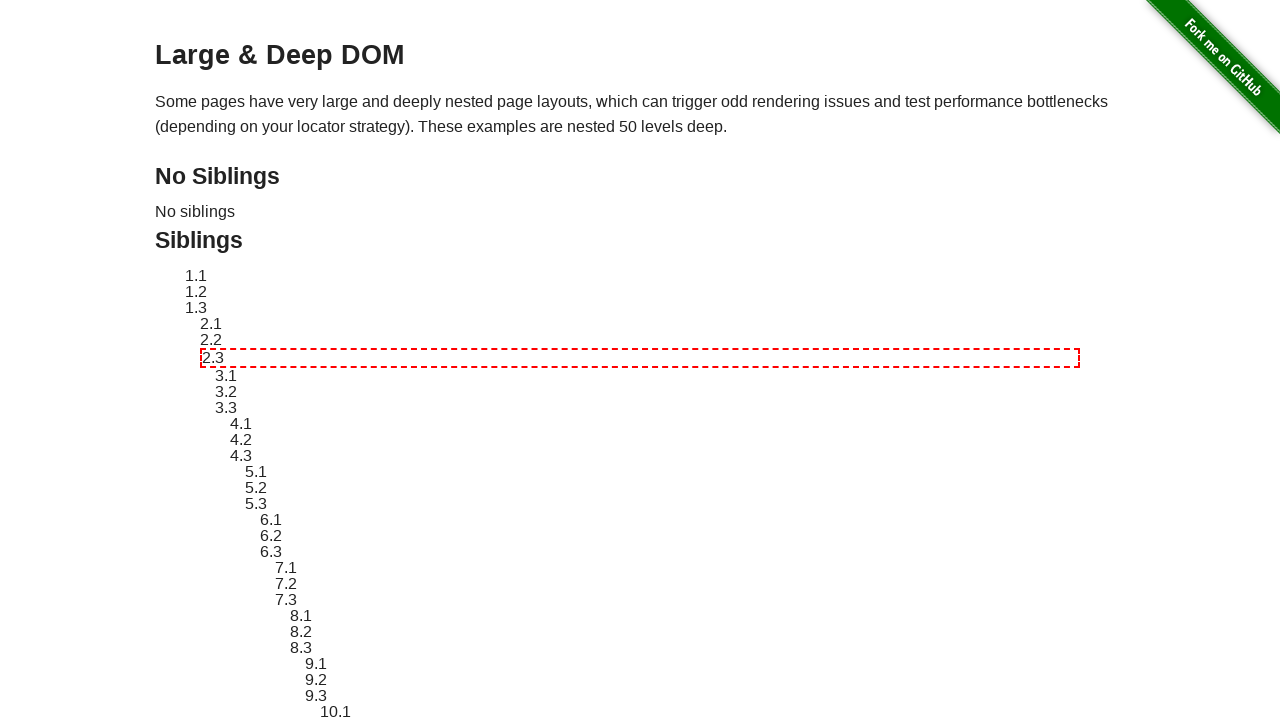

Waited 1 second to observe the highlight effect
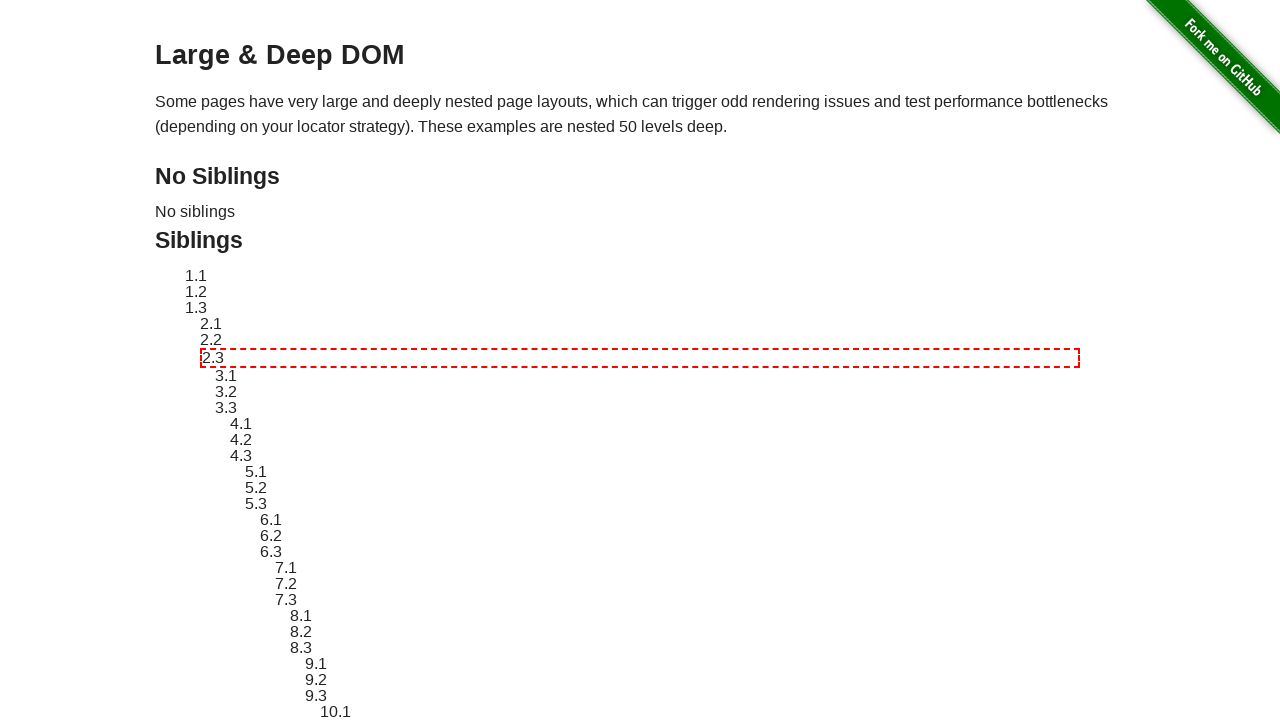

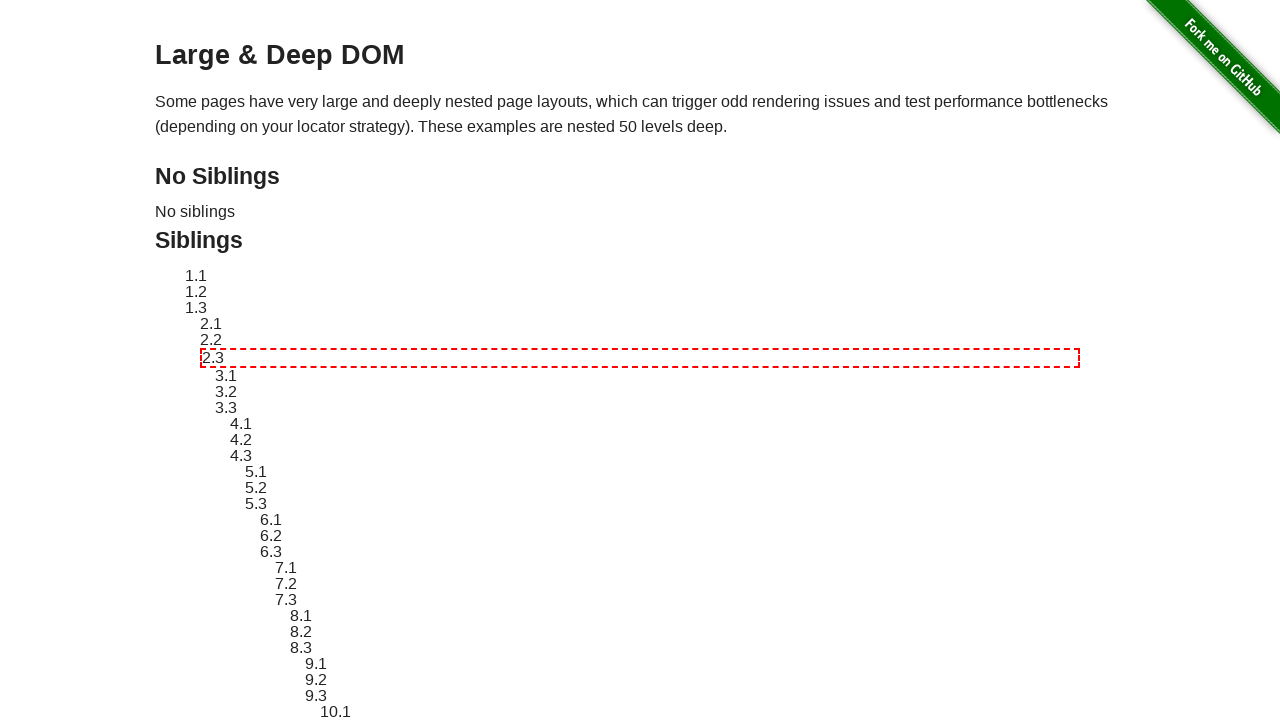